Tests the dropdown selection by selecting an option from the dropdown menu

Starting URL: https://rahulshettyacademy.com/AutomationPractice/

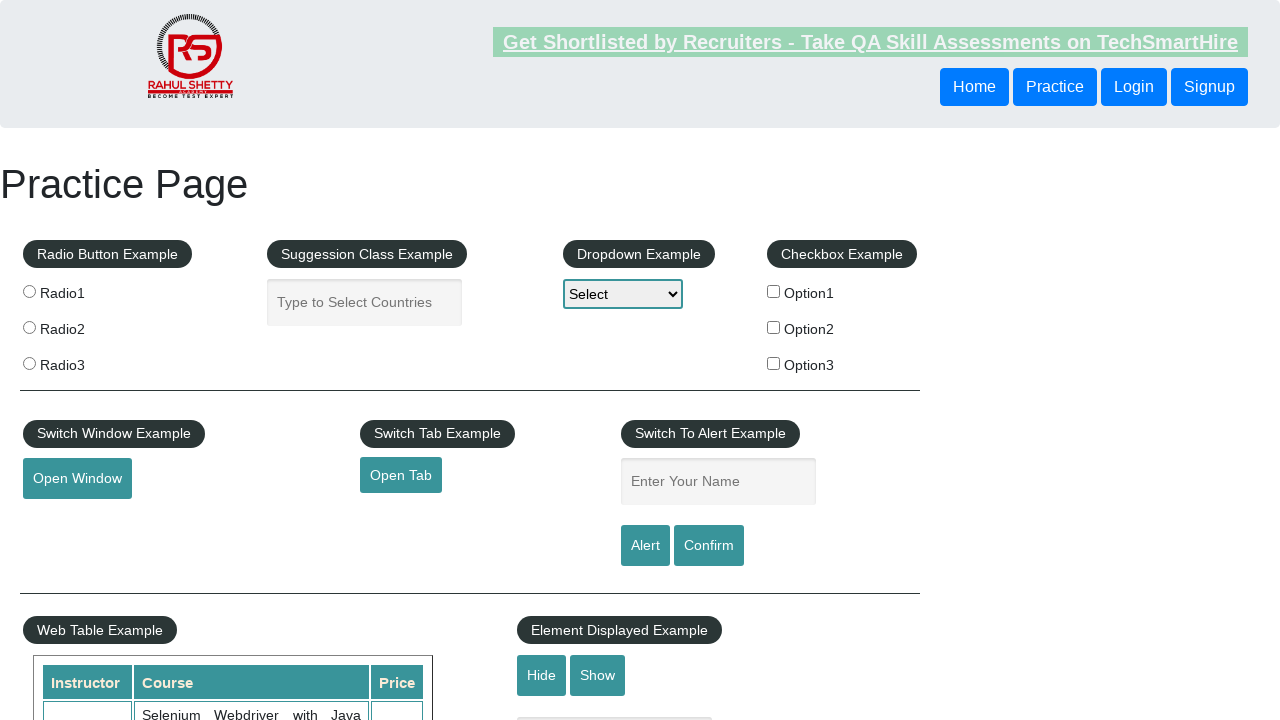

Selected 'Option1' from dropdown menu on select#dropdown-class-example
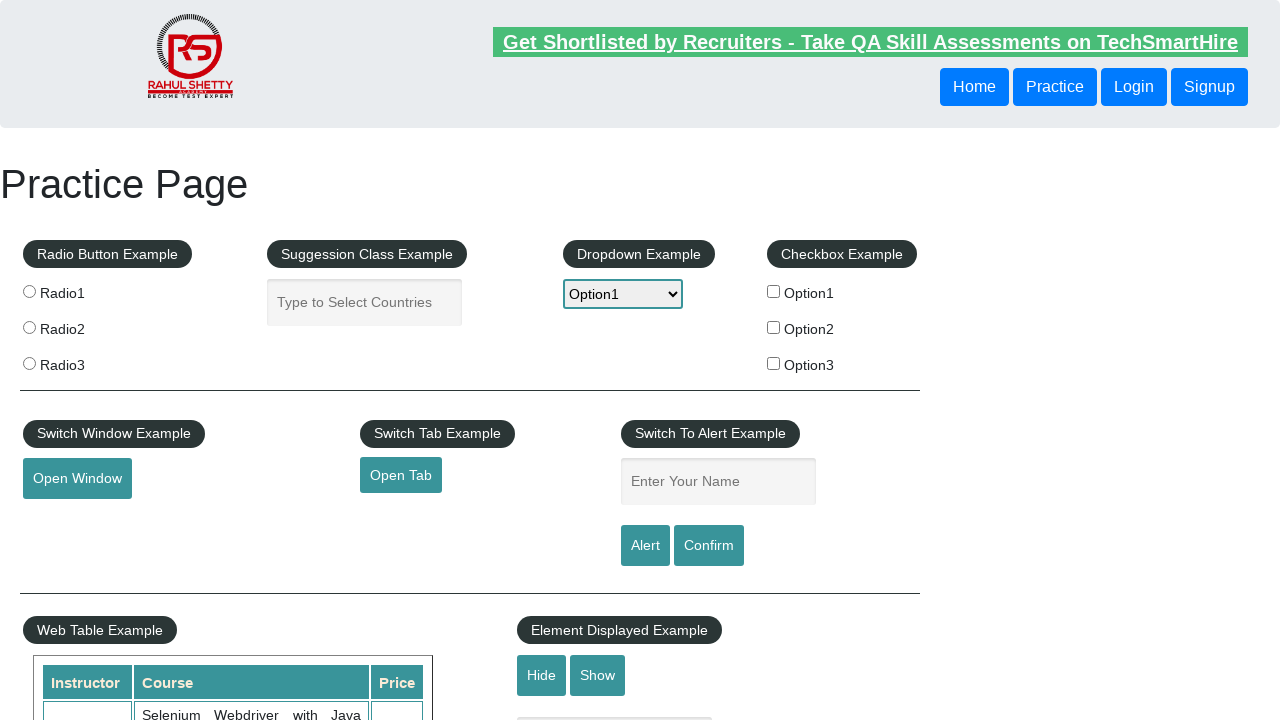

Dropdown selection applied and element is visible
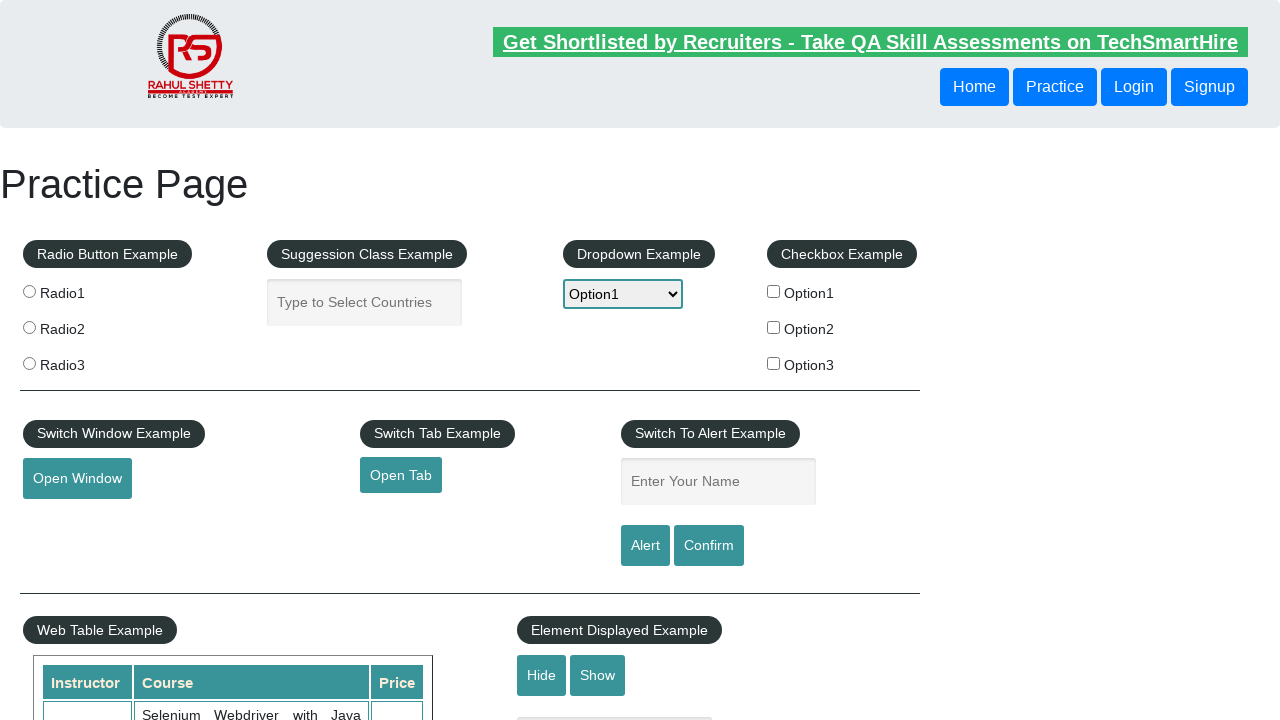

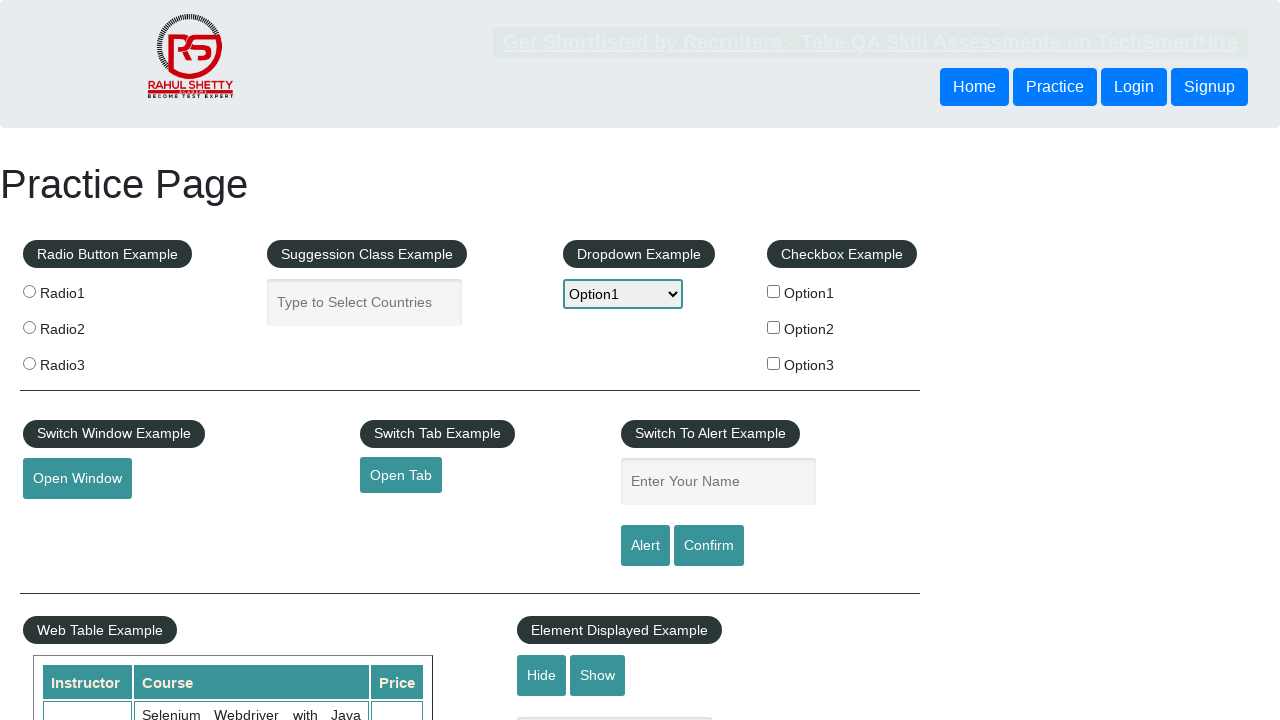